Retrieves a value from an element attribute, calculates a mathematical formula result, fills a form with the result, selects checkboxes and radio buttons, then submits the form

Starting URL: http://suninjuly.github.io/get_attribute.html

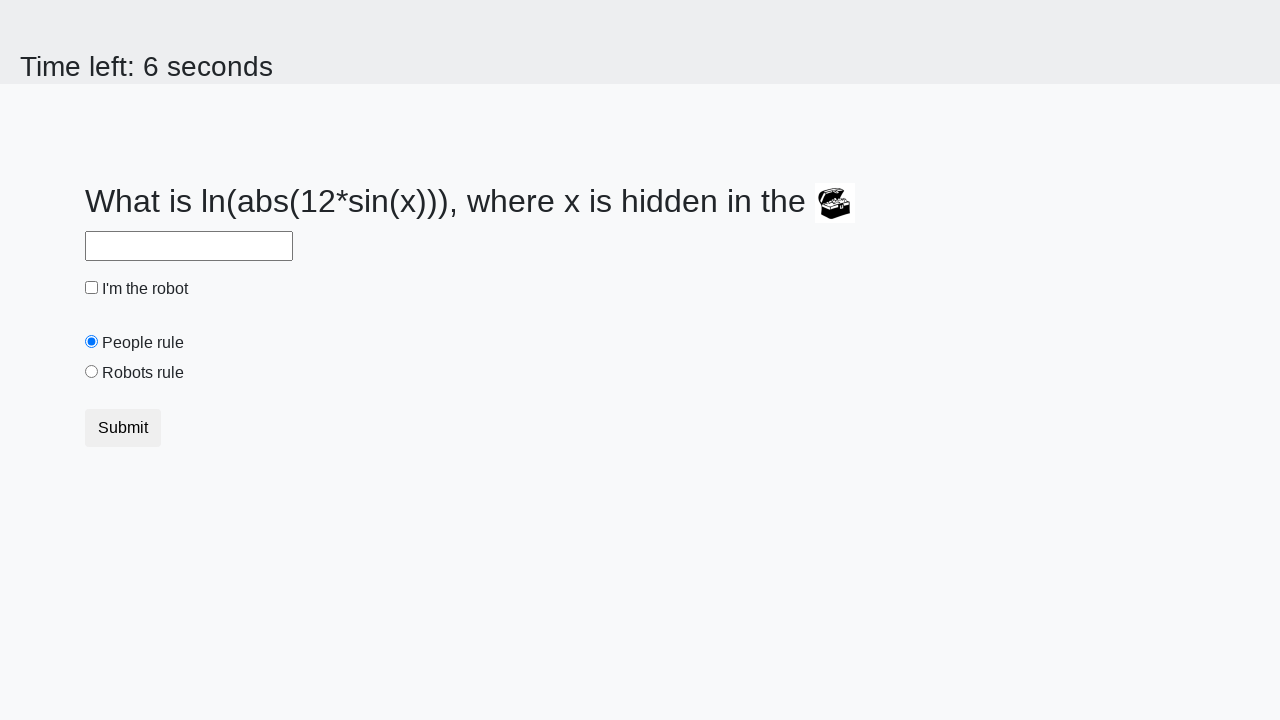

Retrieved 'valuex' attribute from treasure element
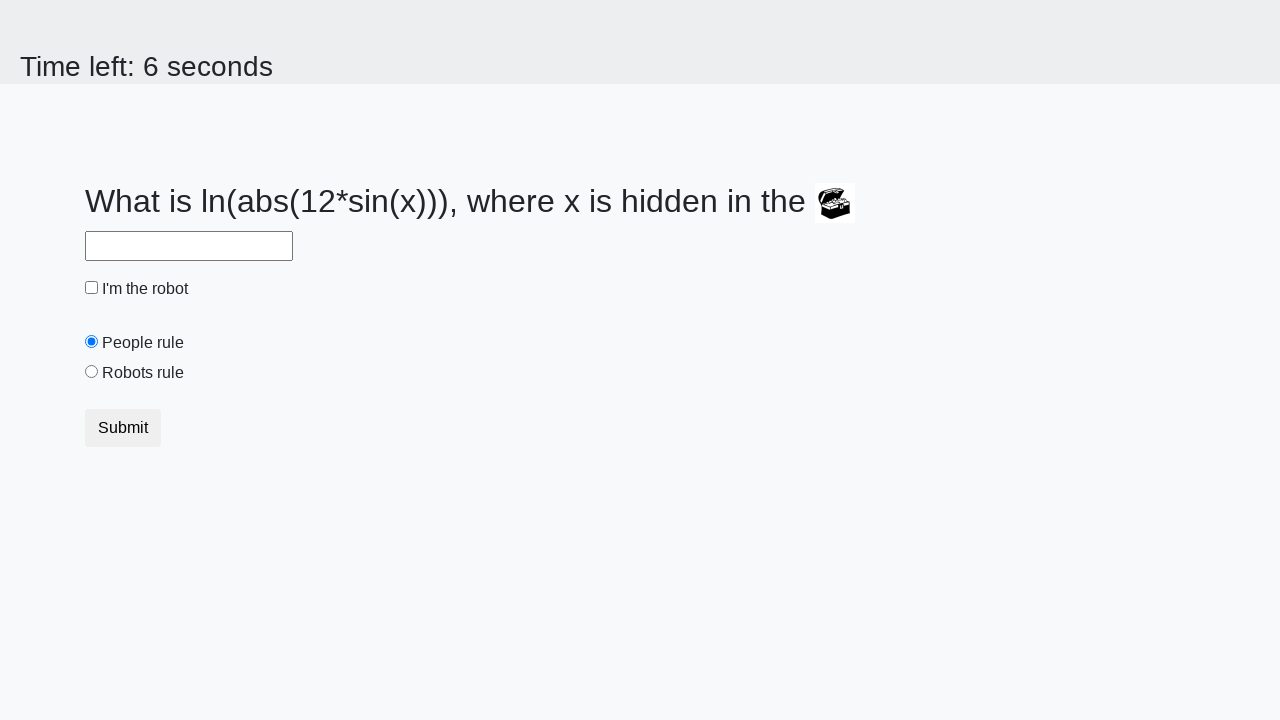

Calculated formula result: 1.37638867134087
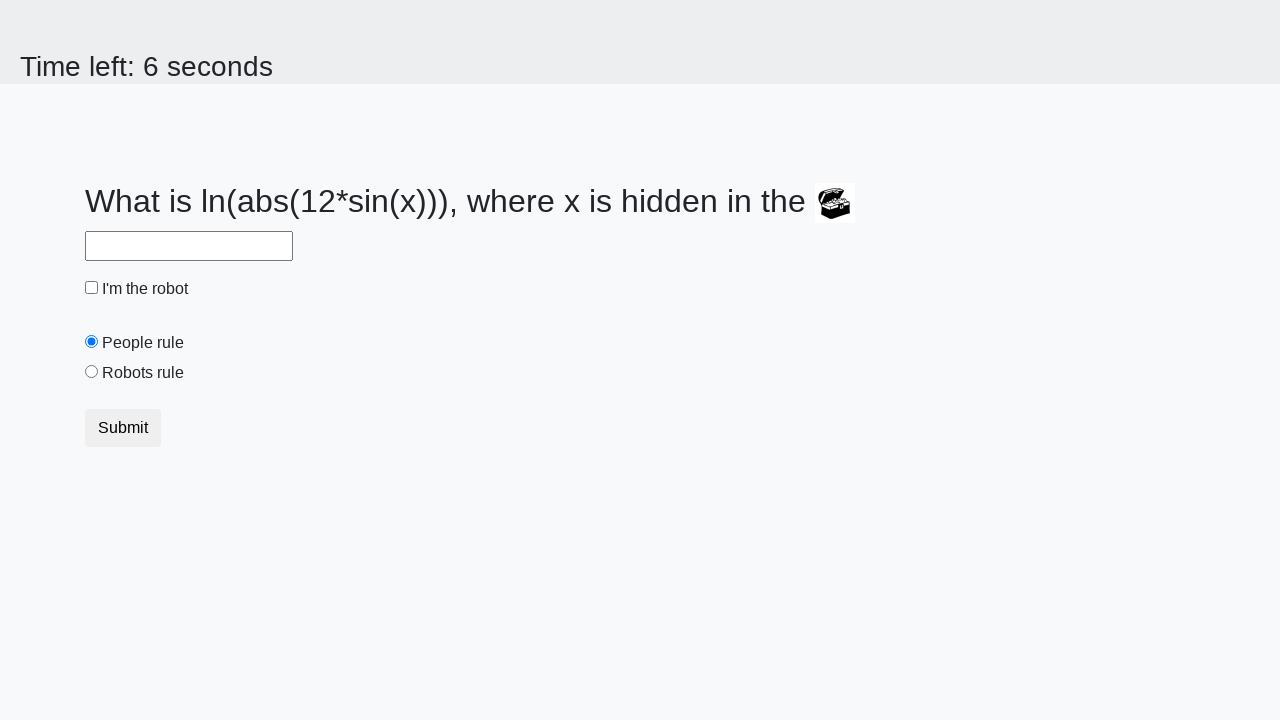

Filled answer field with calculated result on #answer
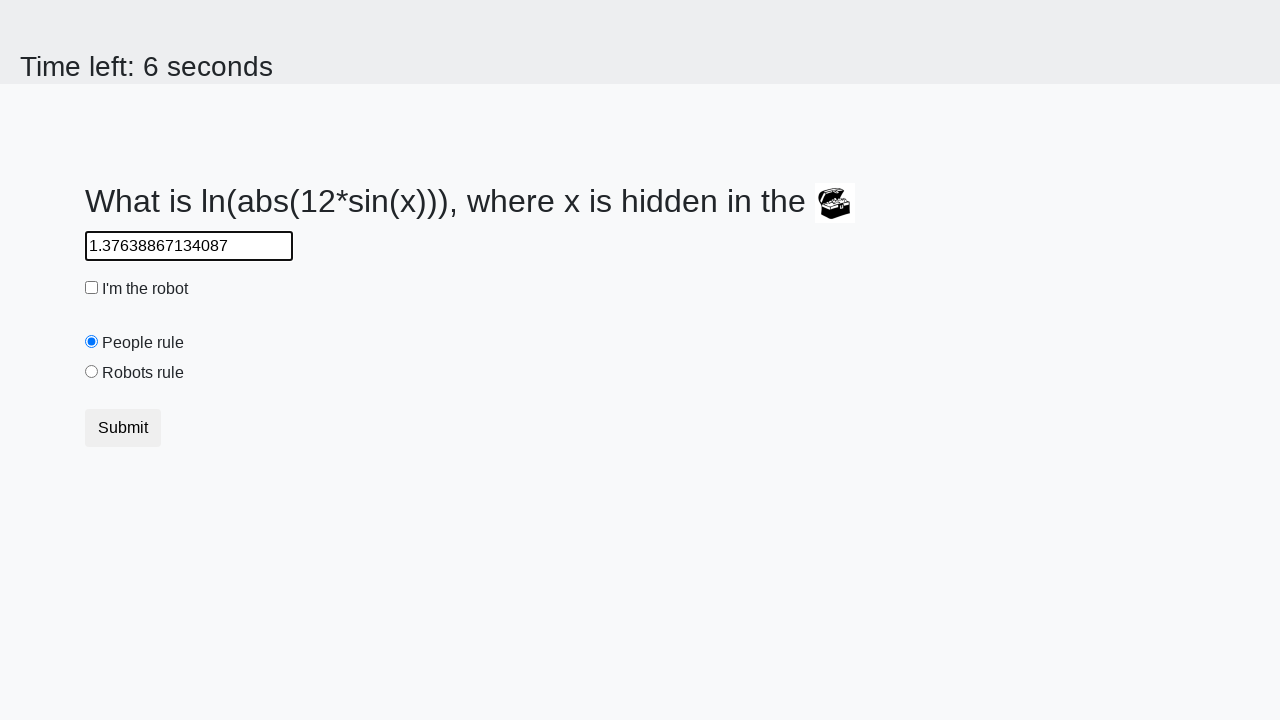

Checked 'I'm a robot' checkbox at (92, 288) on #robotCheckbox
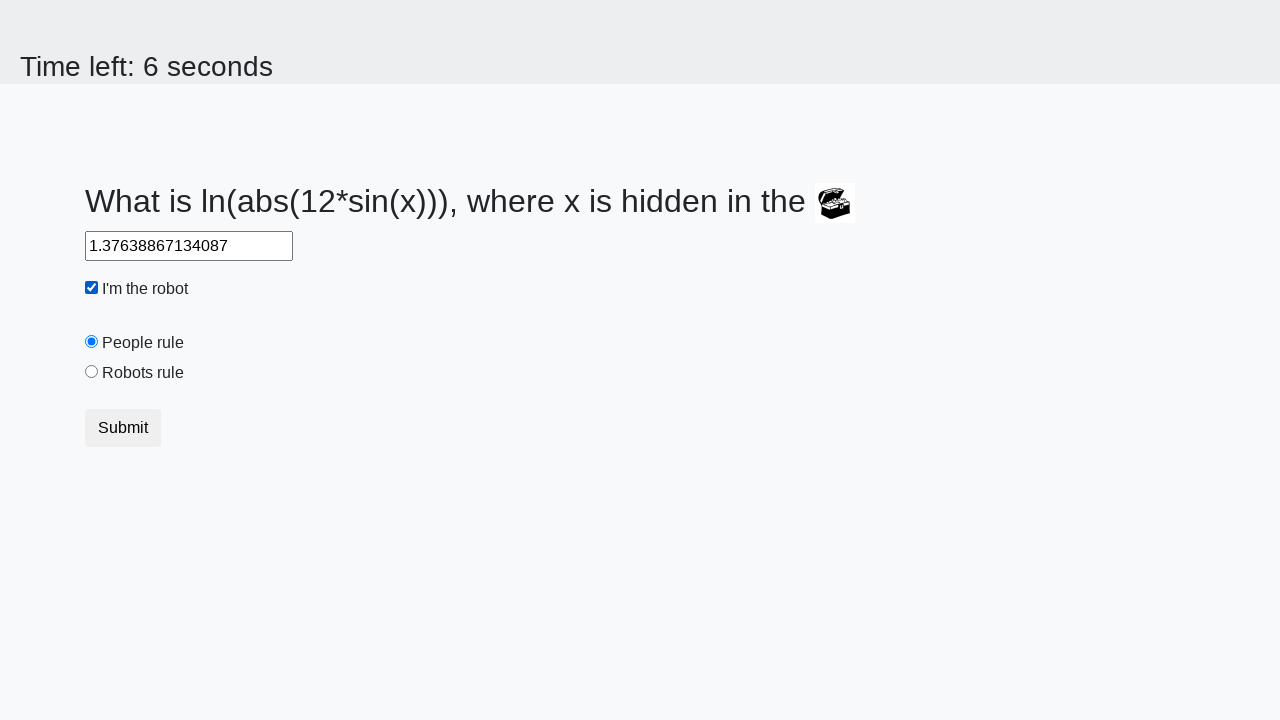

Selected 'Robots rule' radio button at (92, 372) on #robotsRule
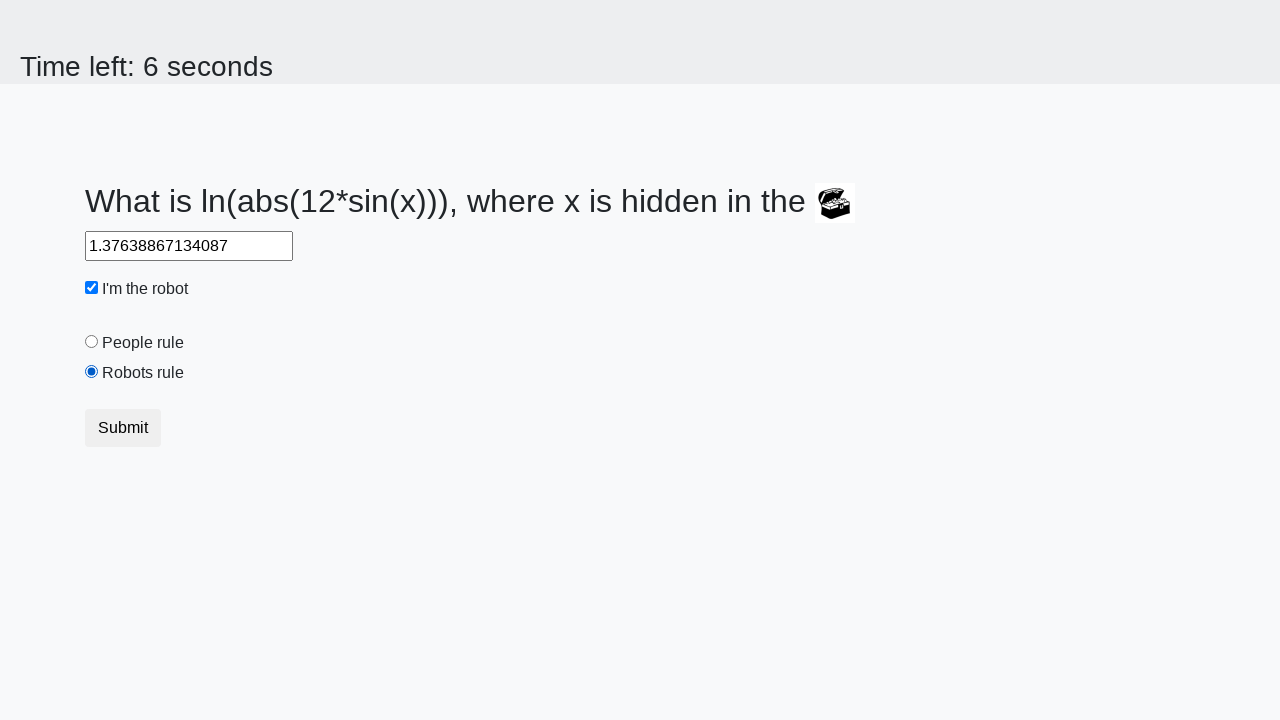

Clicked submit button to submit form at (123, 428) on button.btn
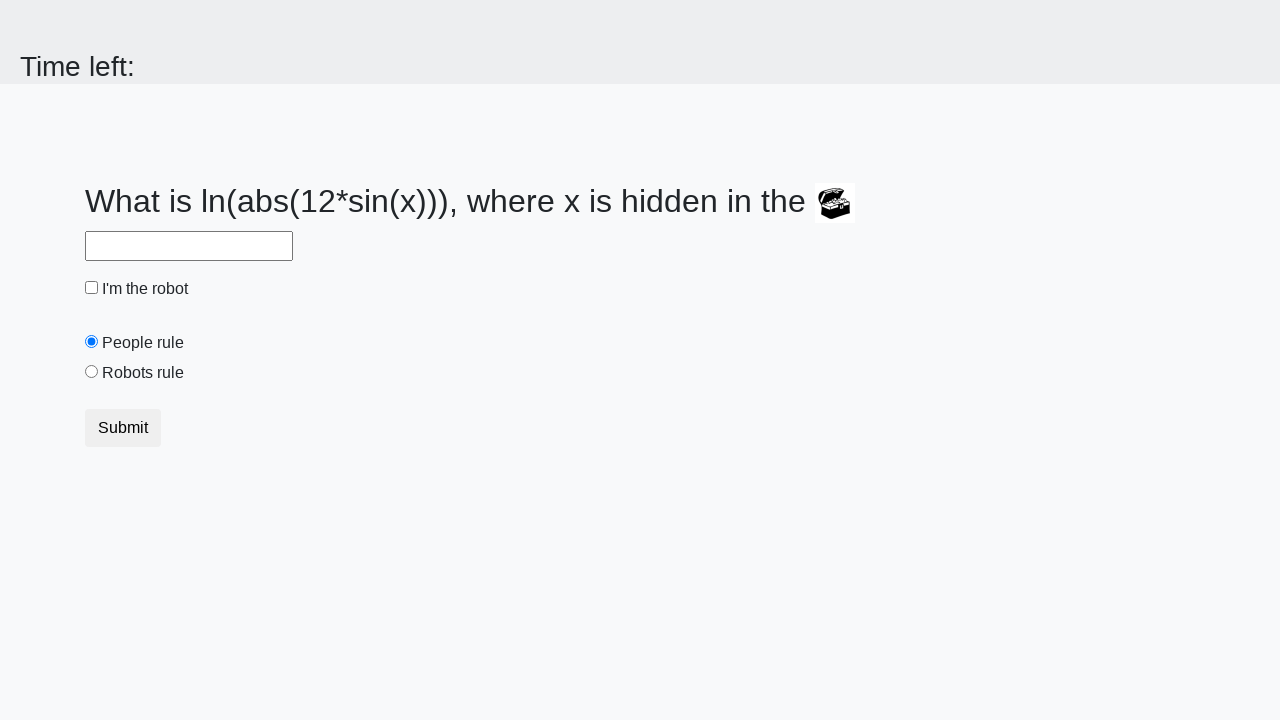

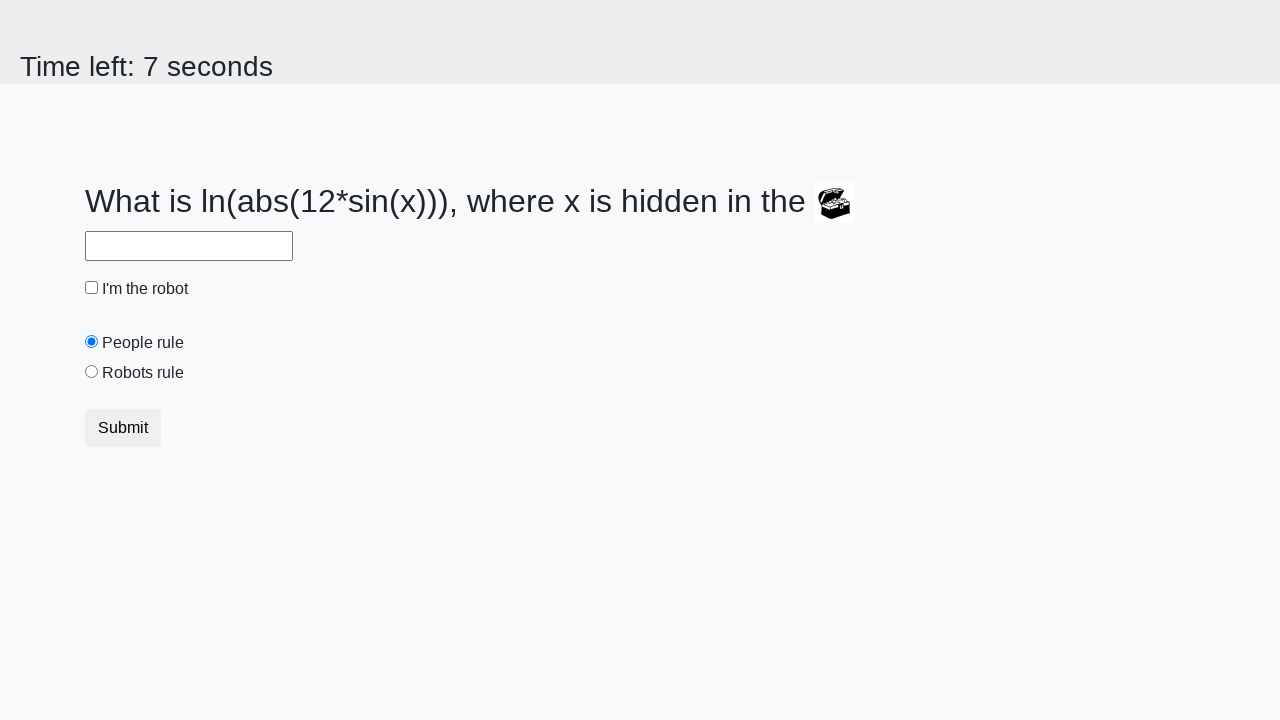